Verifies that the Mount Sinai Health System homepage has the expected title by retrieving and comparing the page title.

Starting URL: https://www.mountsinai.org/

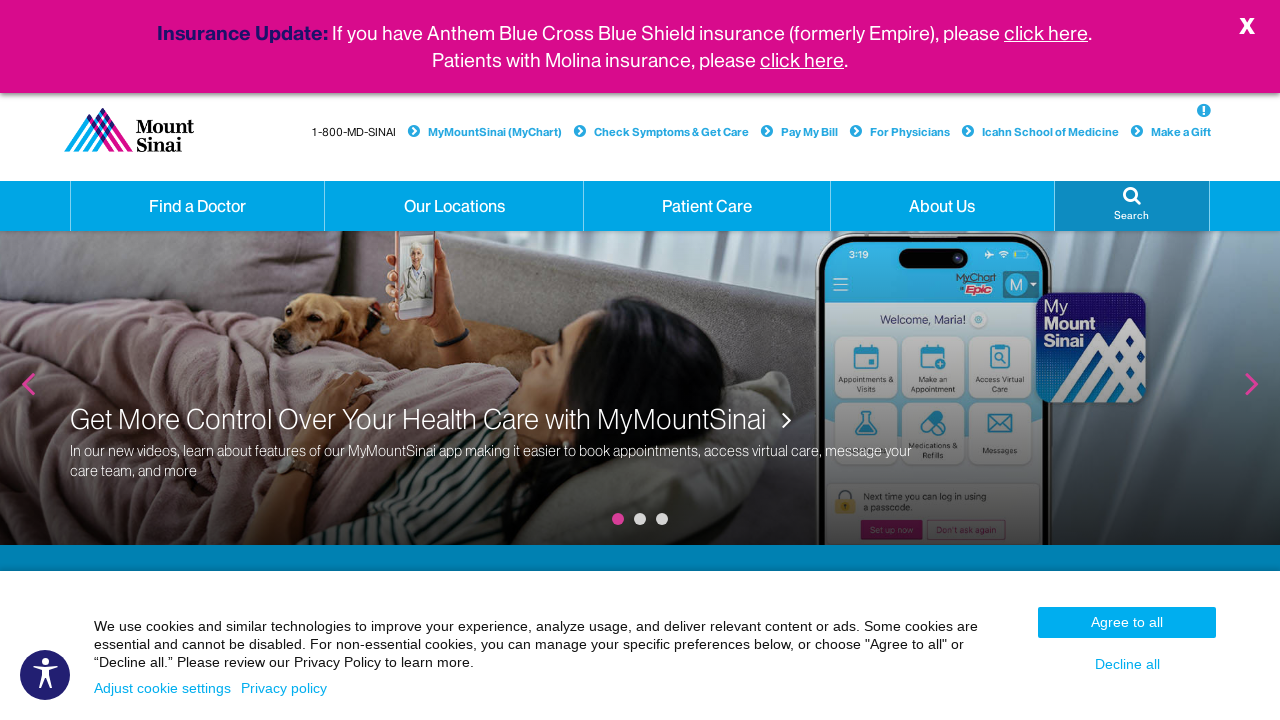

Waited for page to load (domcontentloaded state)
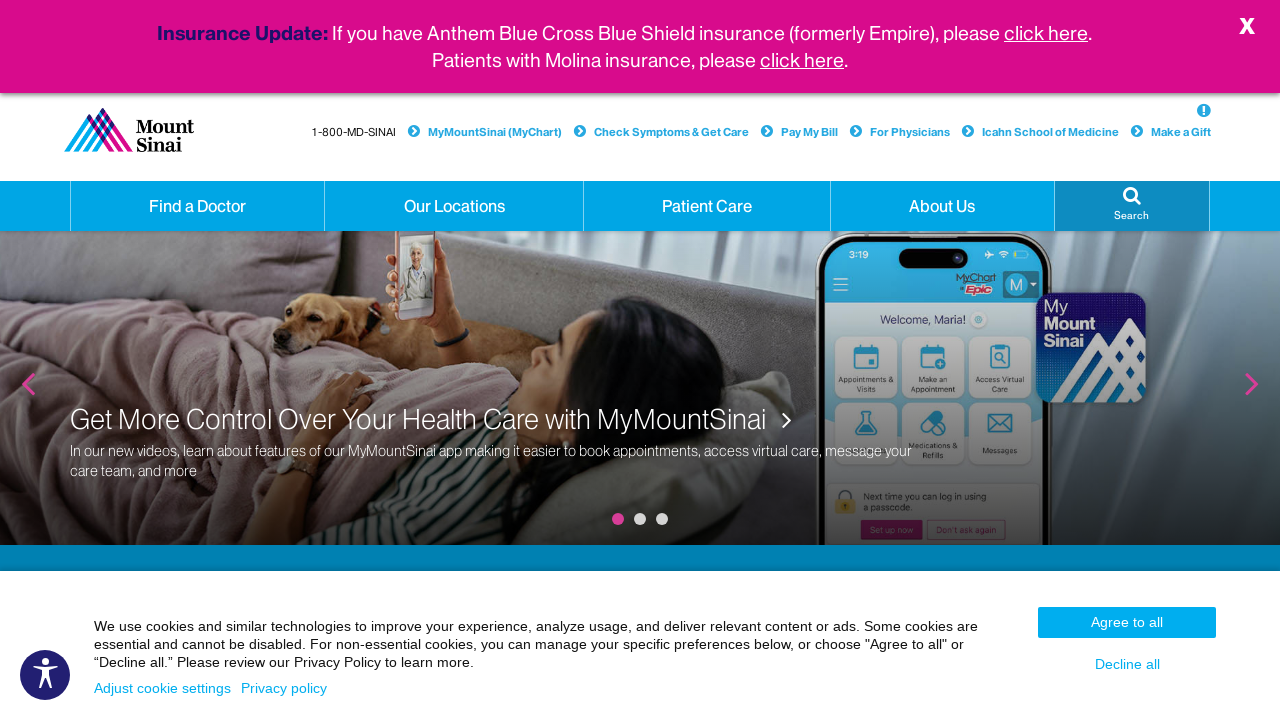

Retrieved page title: Mount Sinai Health System - New York City | Mount Sinai - New York
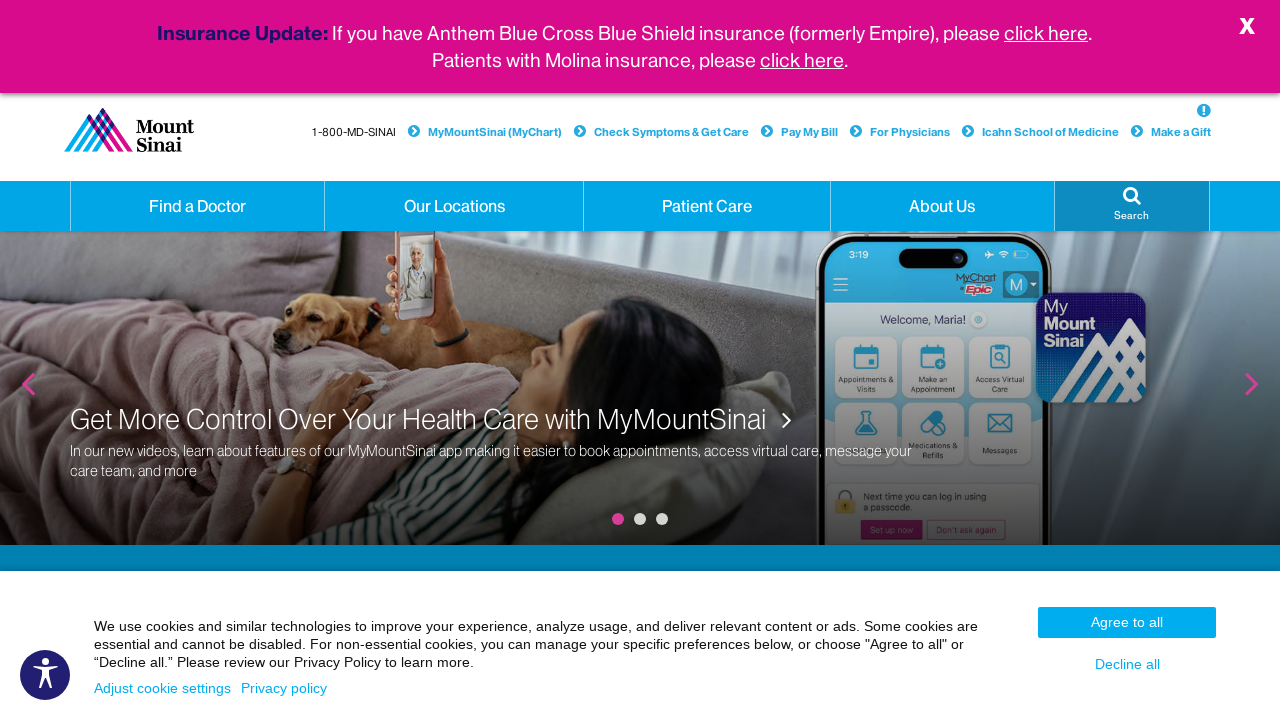

Verified that page title matches expected title
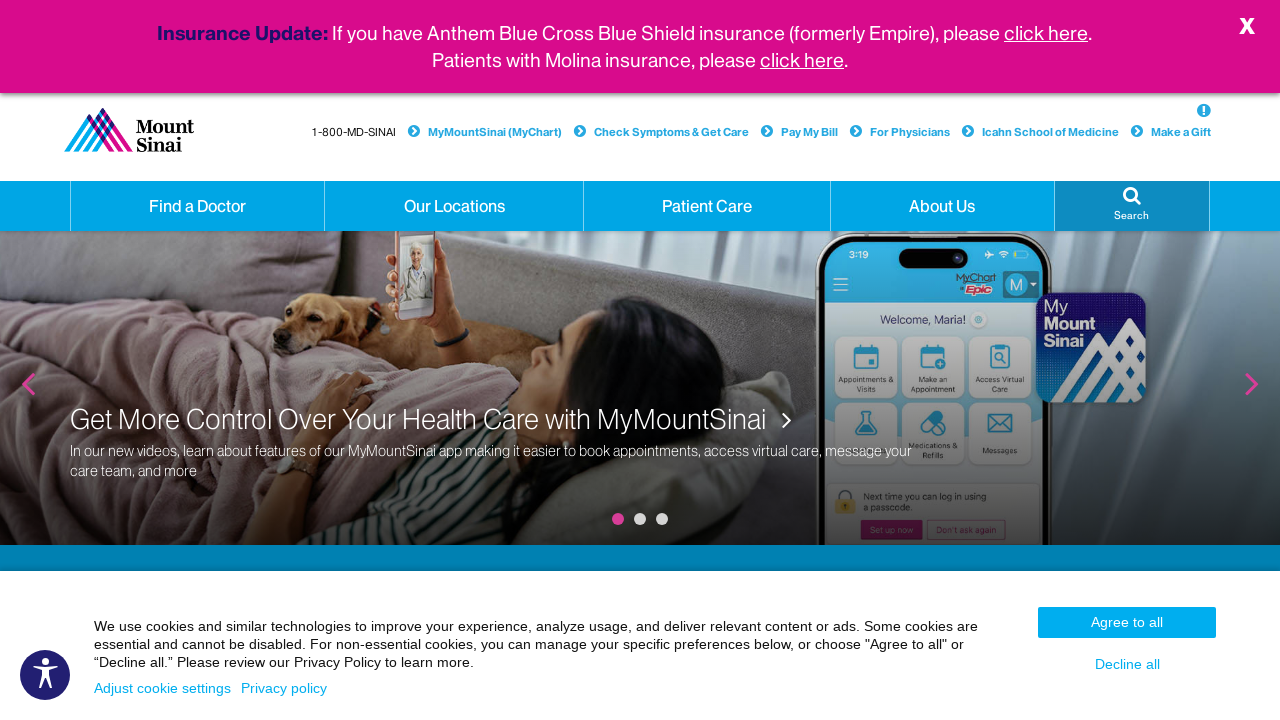

Test passed - page title is correct
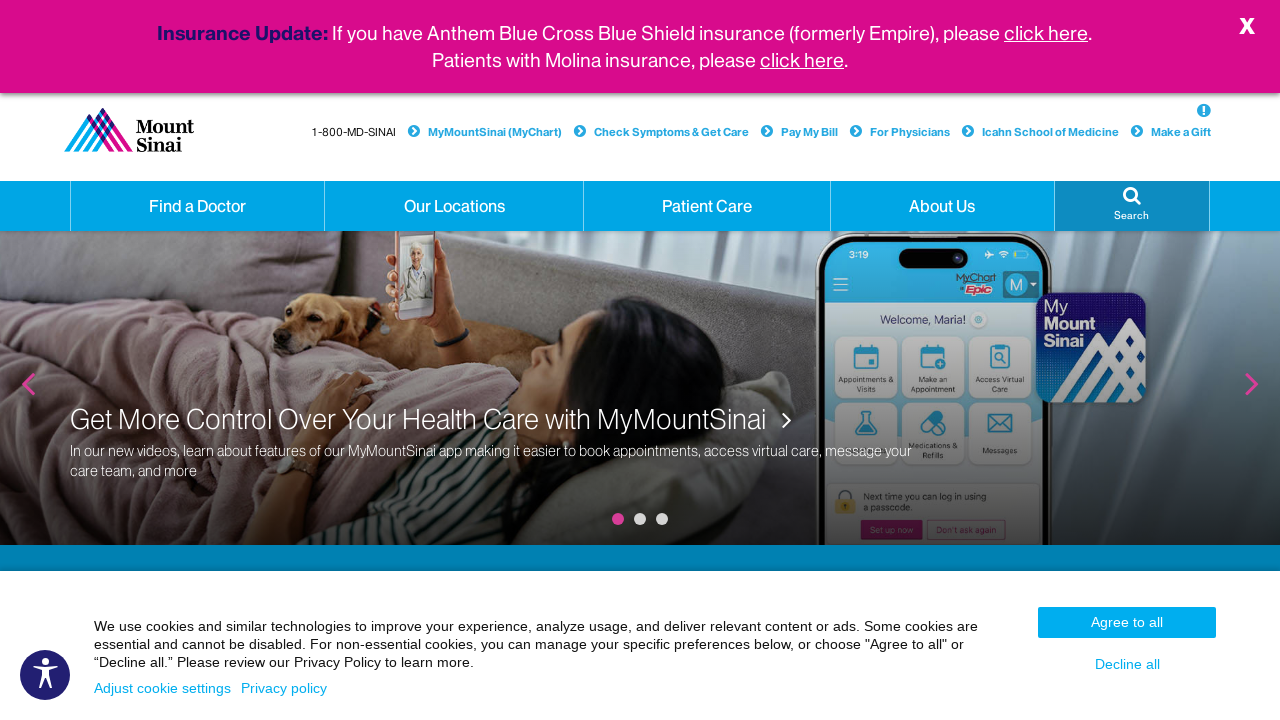

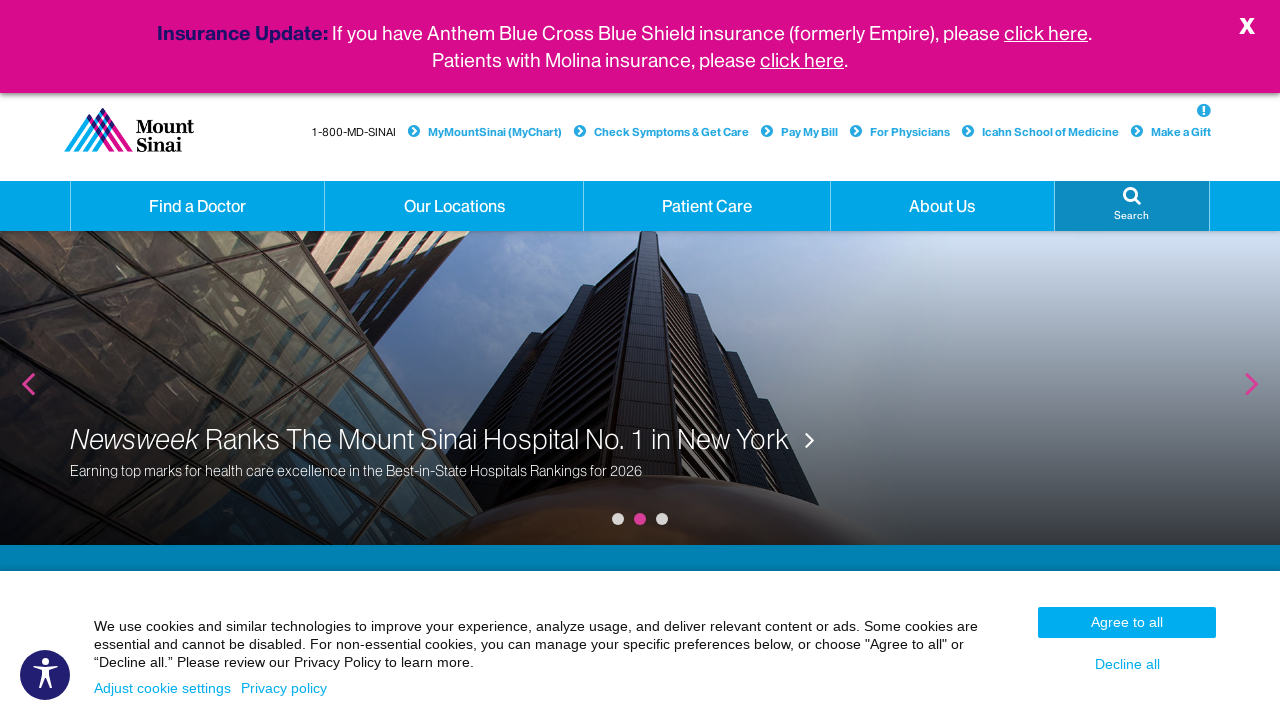